Navigates to Flipkart website and verifies the page loads by checking page title and URL

Starting URL: https://www.flipkart.com

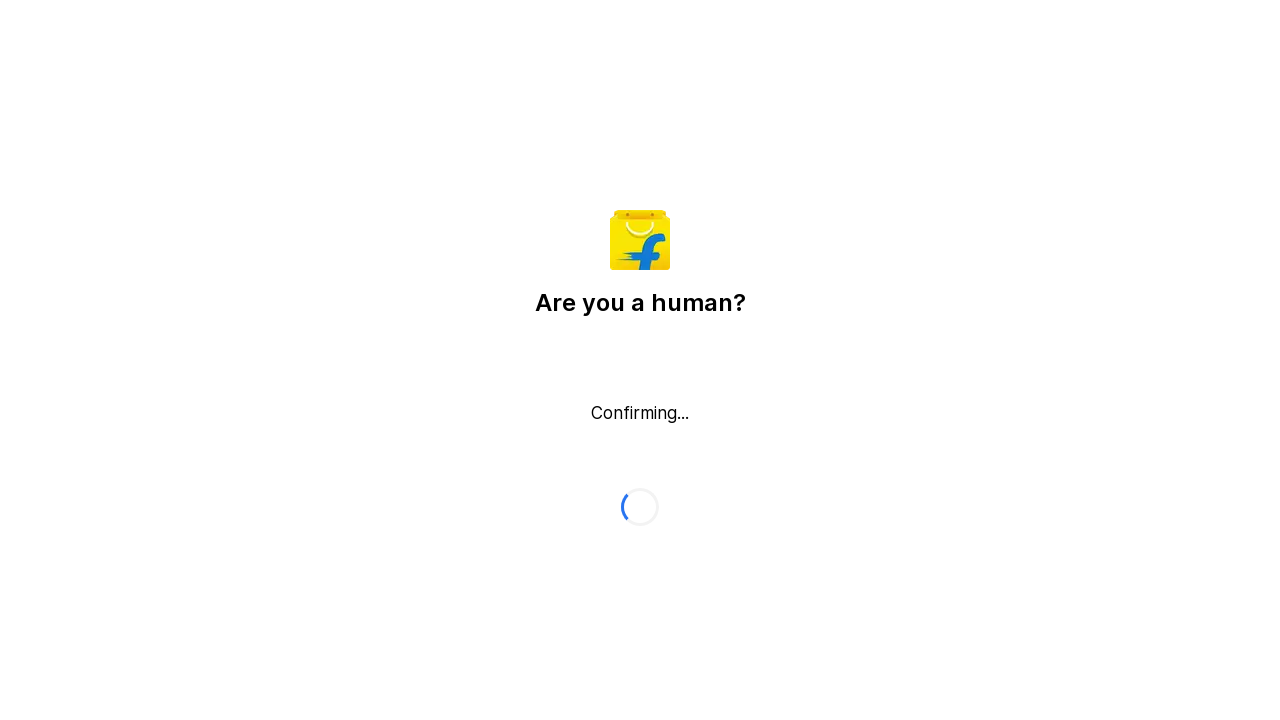

Page loaded and DOM content ready
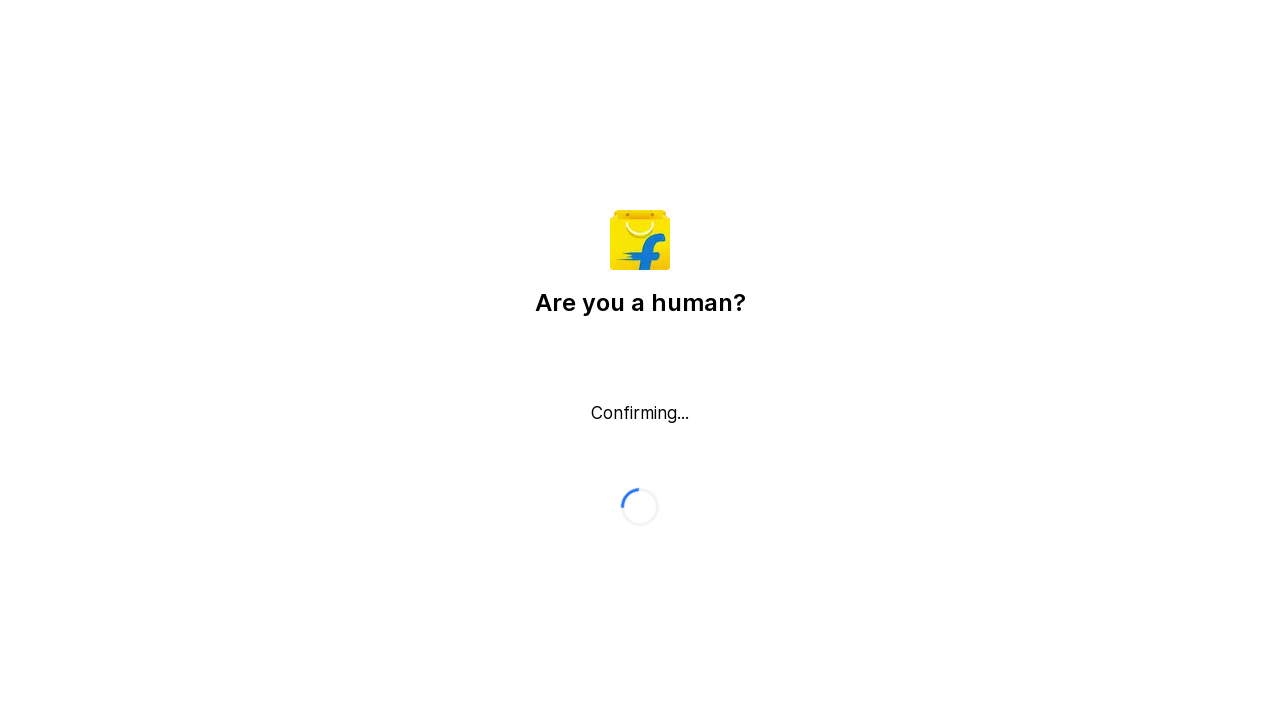

Retrieved page title: Flipkart reCAPTCHA
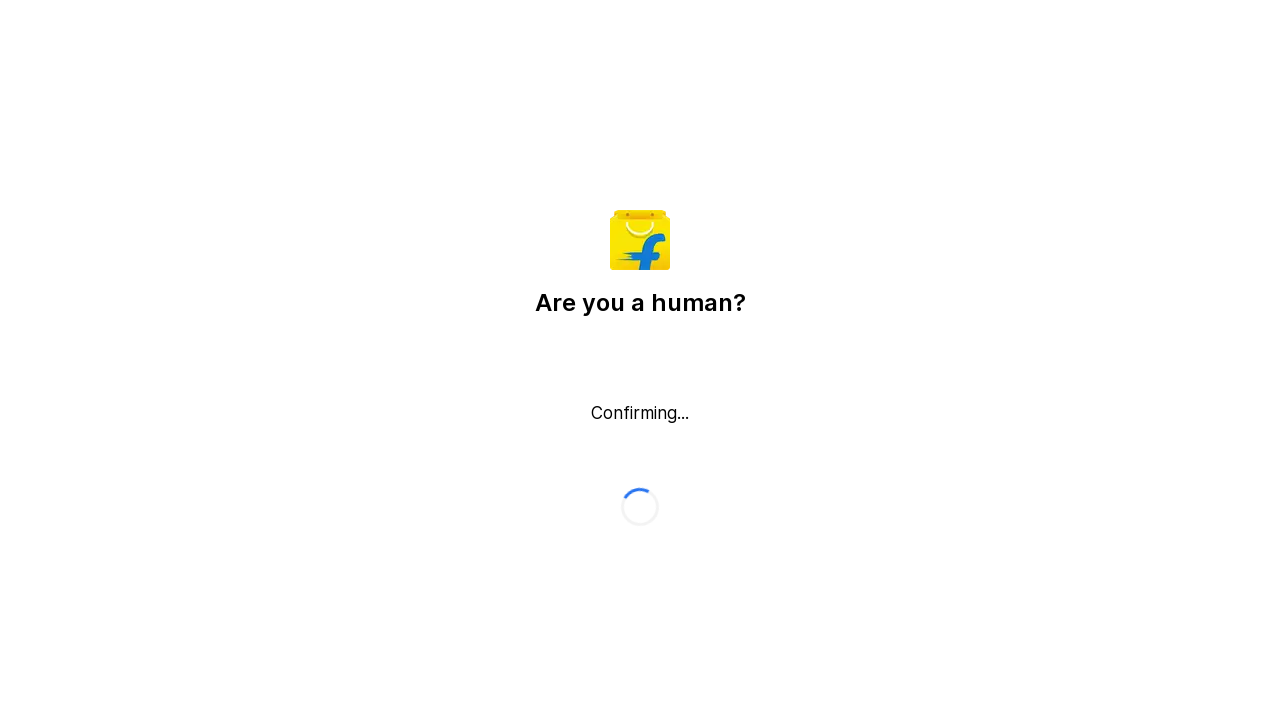

Retrieved page URL: https://www.flipkart.com/
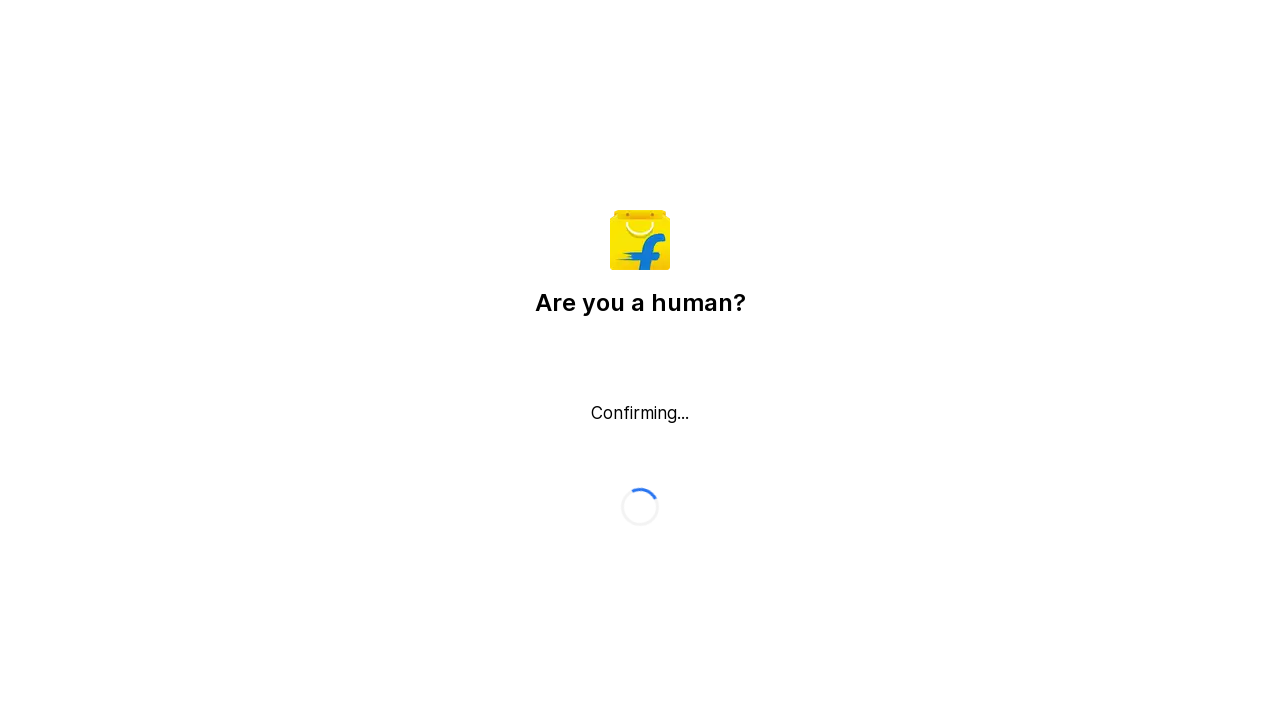

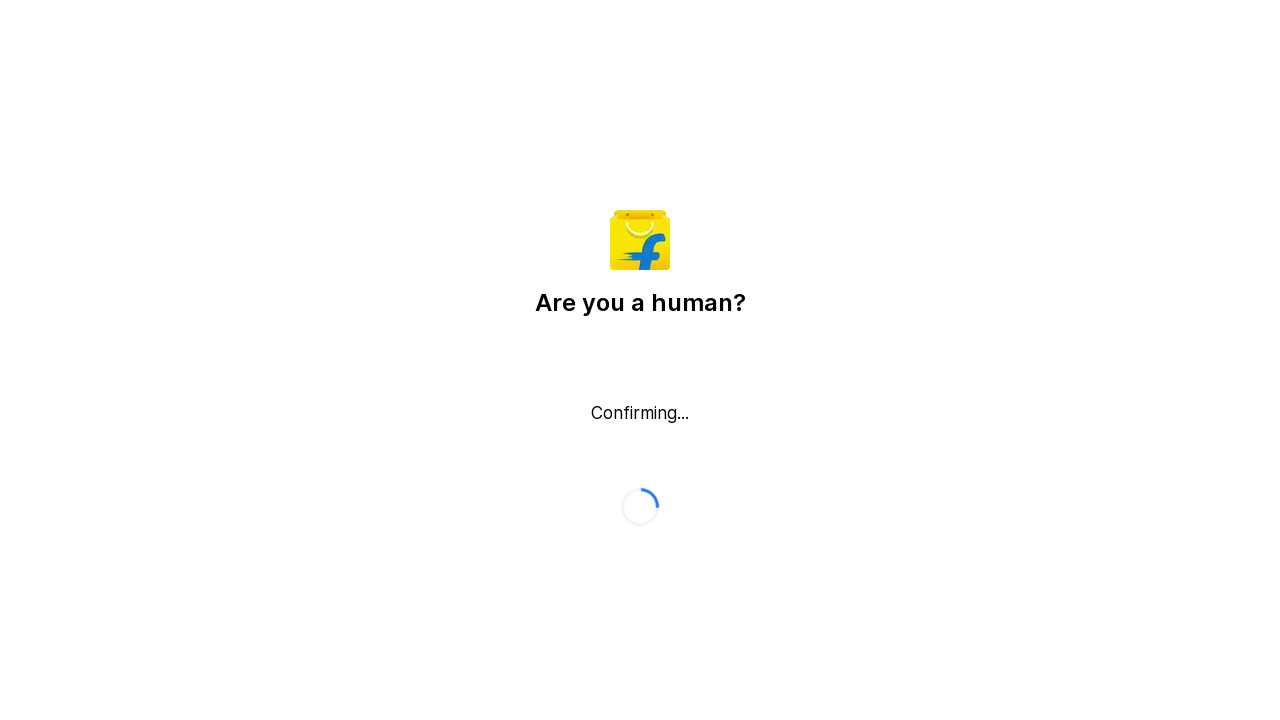